Tests JavaScript alert handling by clicking a button that triggers an alert, then accepting the alert dialog

Starting URL: https://demo.automationtesting.in/Alerts.html

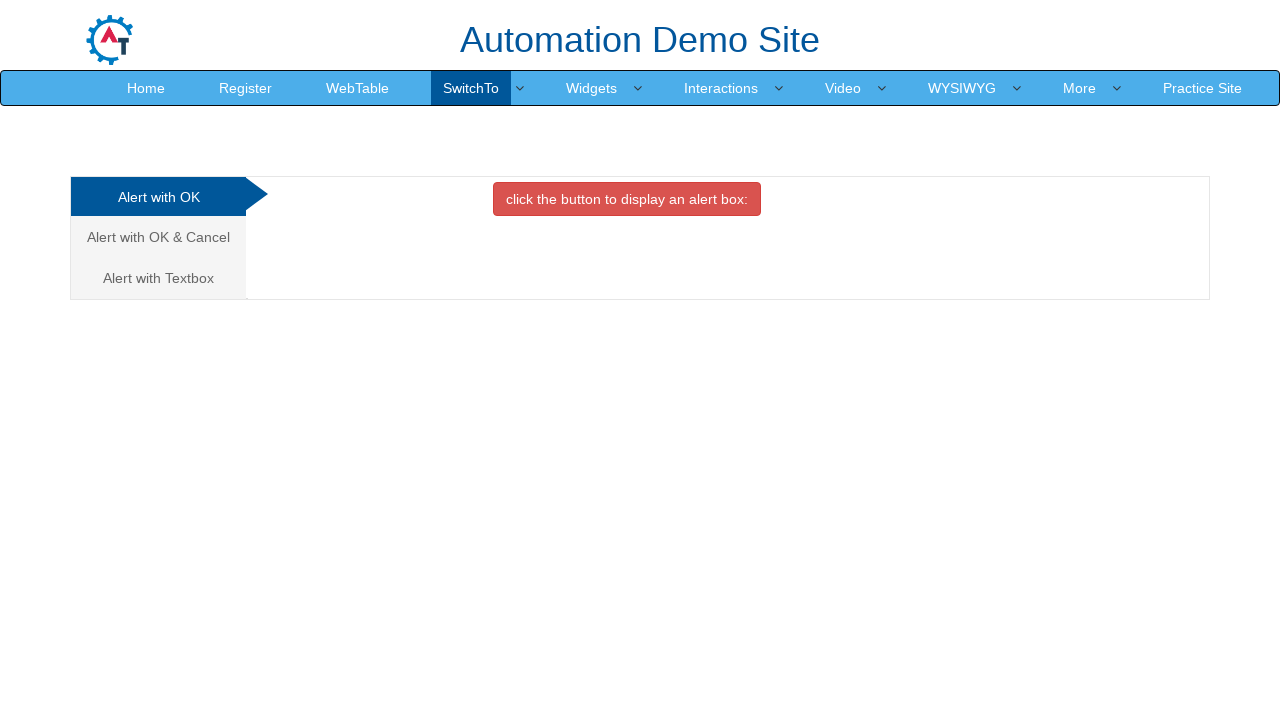

Alert trigger button is now visible
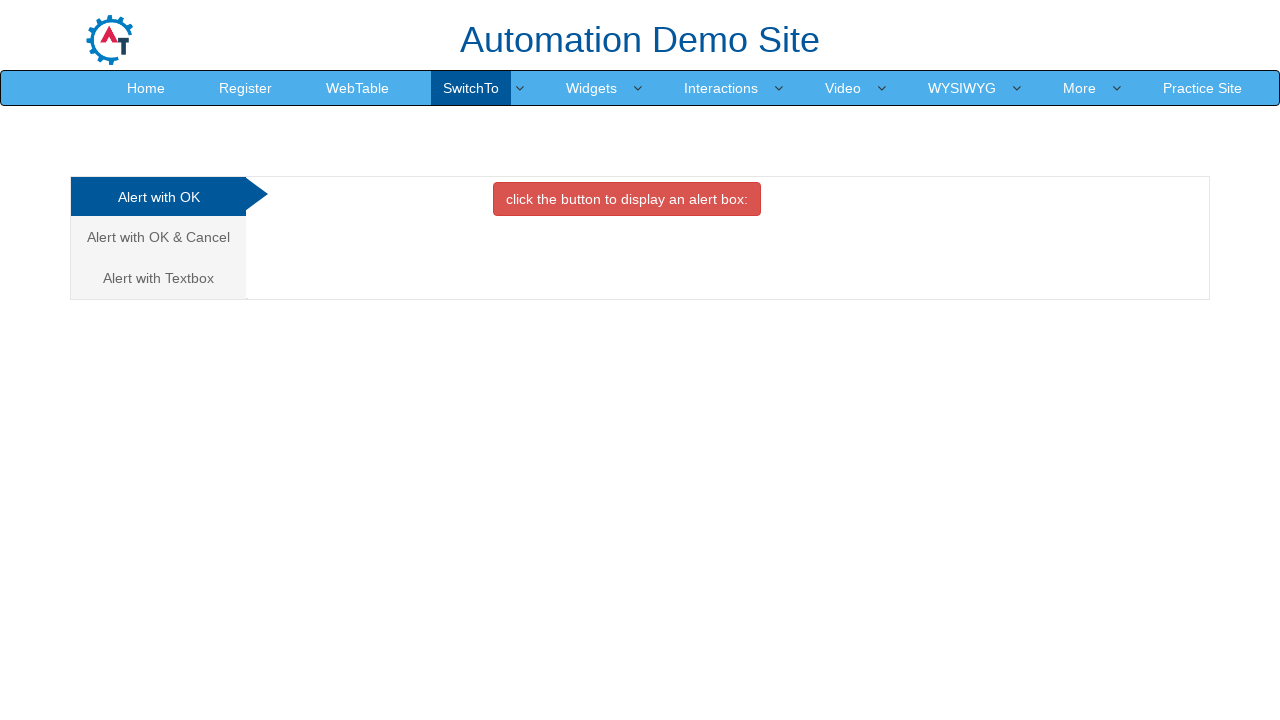

Clicked the alert trigger button at (627, 199) on button.btn.btn-danger
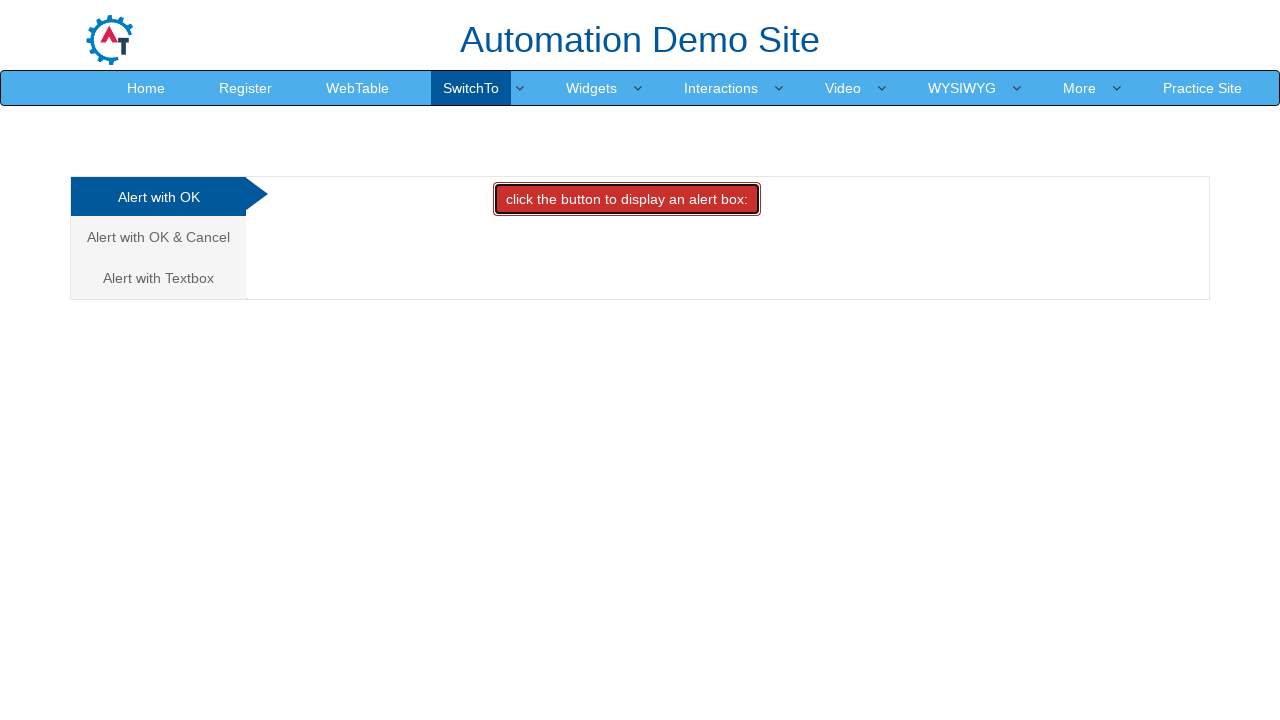

Set up dialog handler to accept JavaScript alert
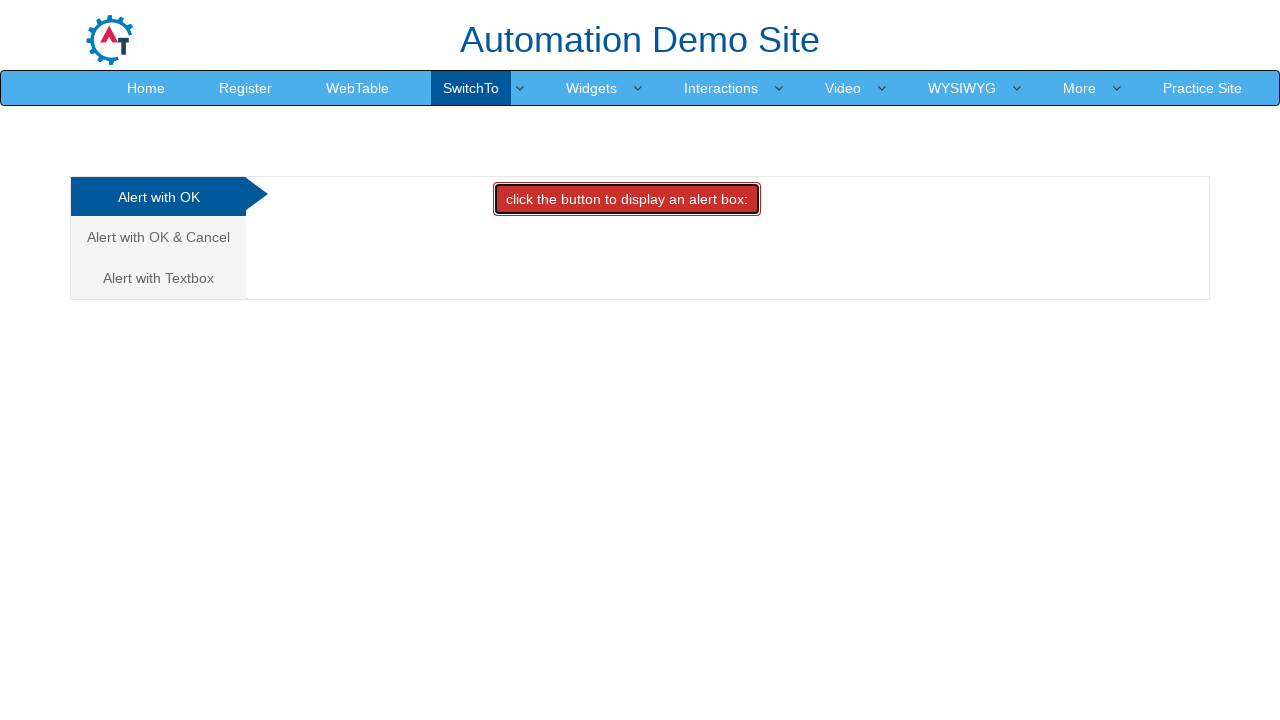

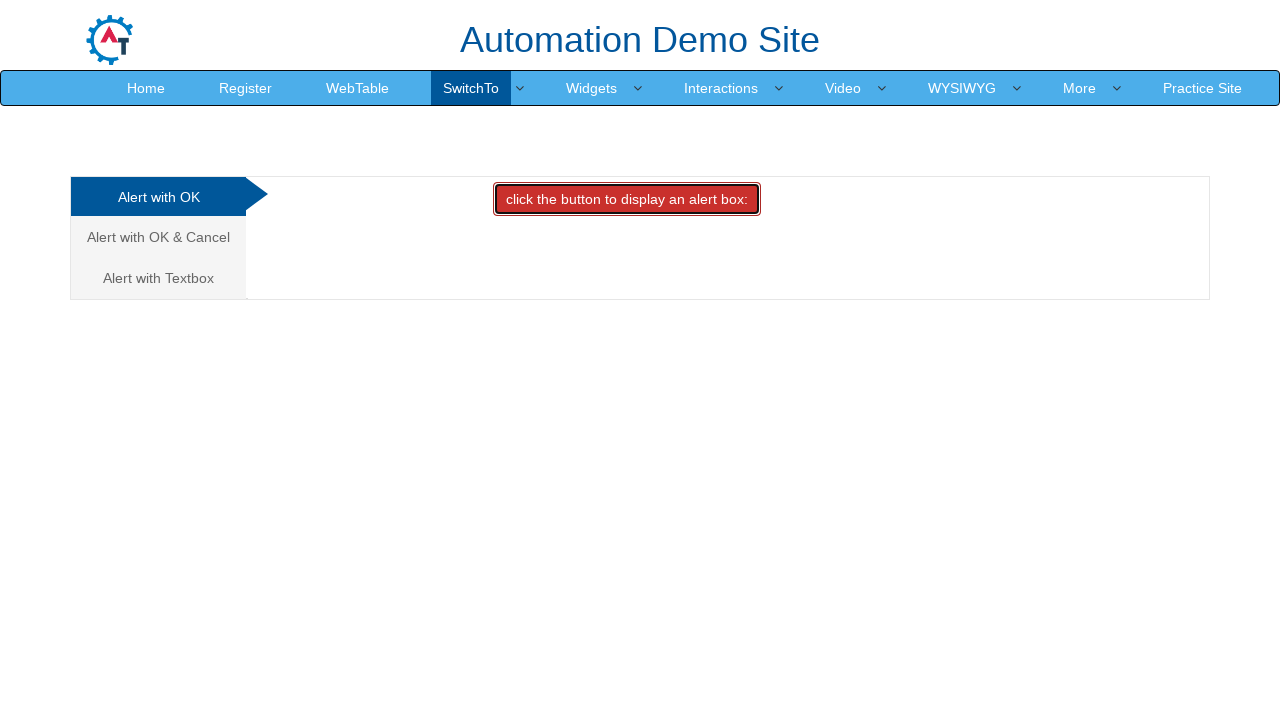